Tests confirmation popup handling by clicking a button that triggers a JavaScript confirm dialog and accepting it

Starting URL: https://demoqa.com/alerts

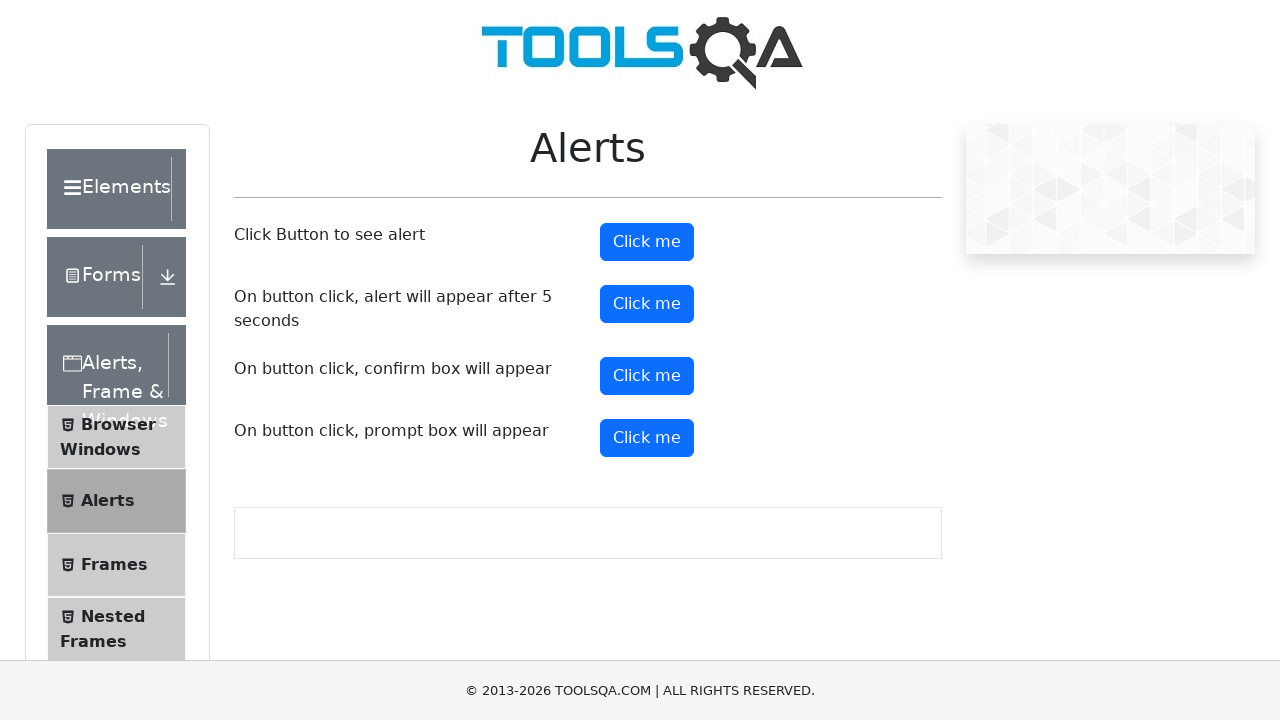

Set up dialog handler to accept confirmation popups
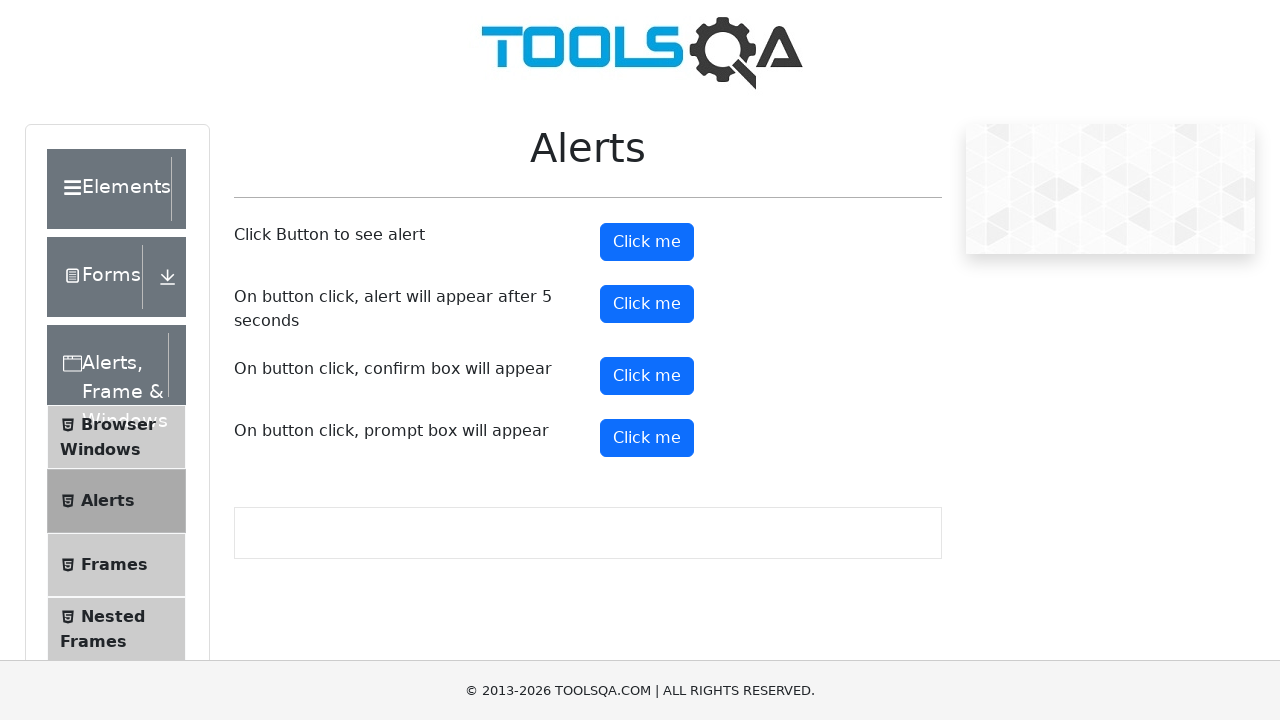

Clicked confirm button to trigger confirmation popup at (647, 376) on #confirmButton
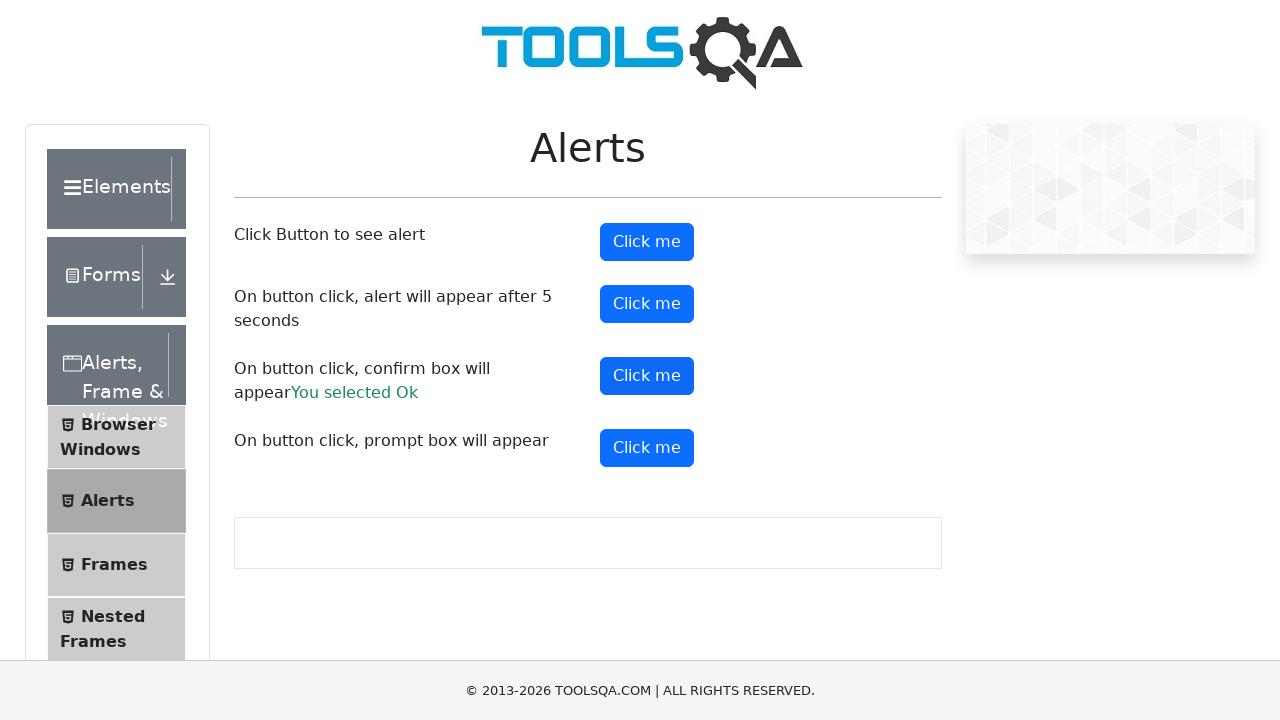

Waited 500ms for dialog to be processed
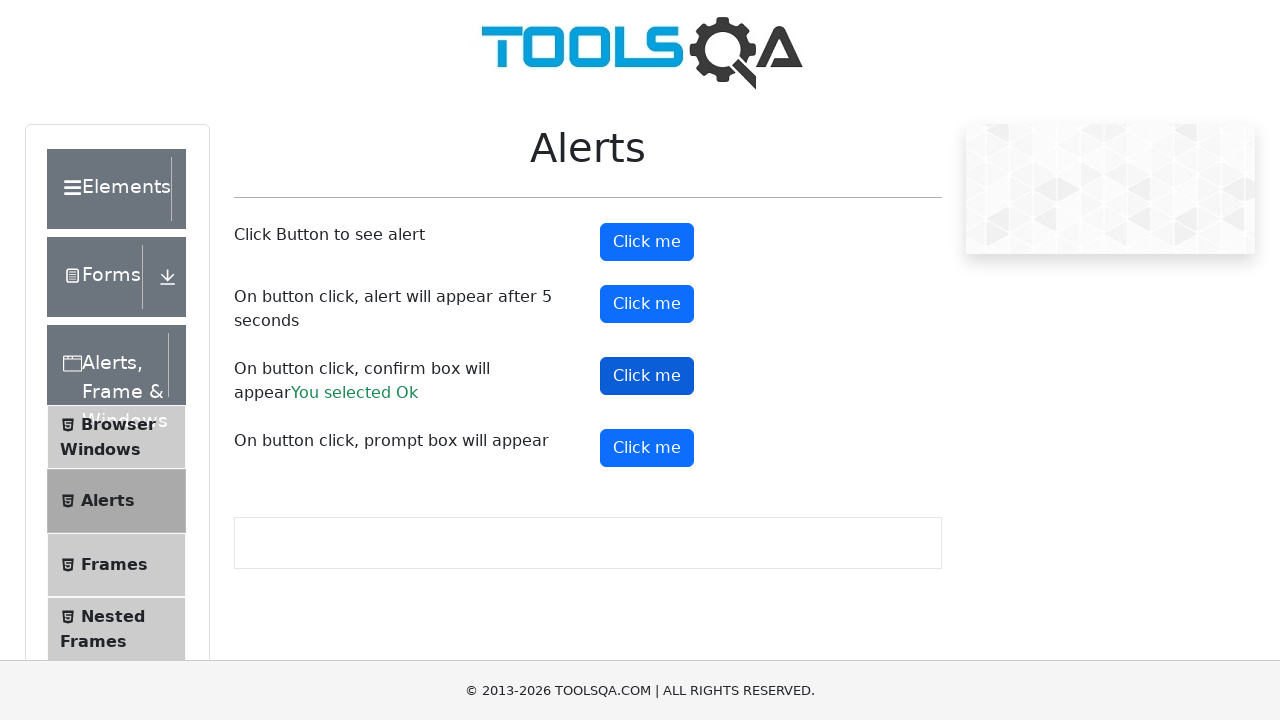

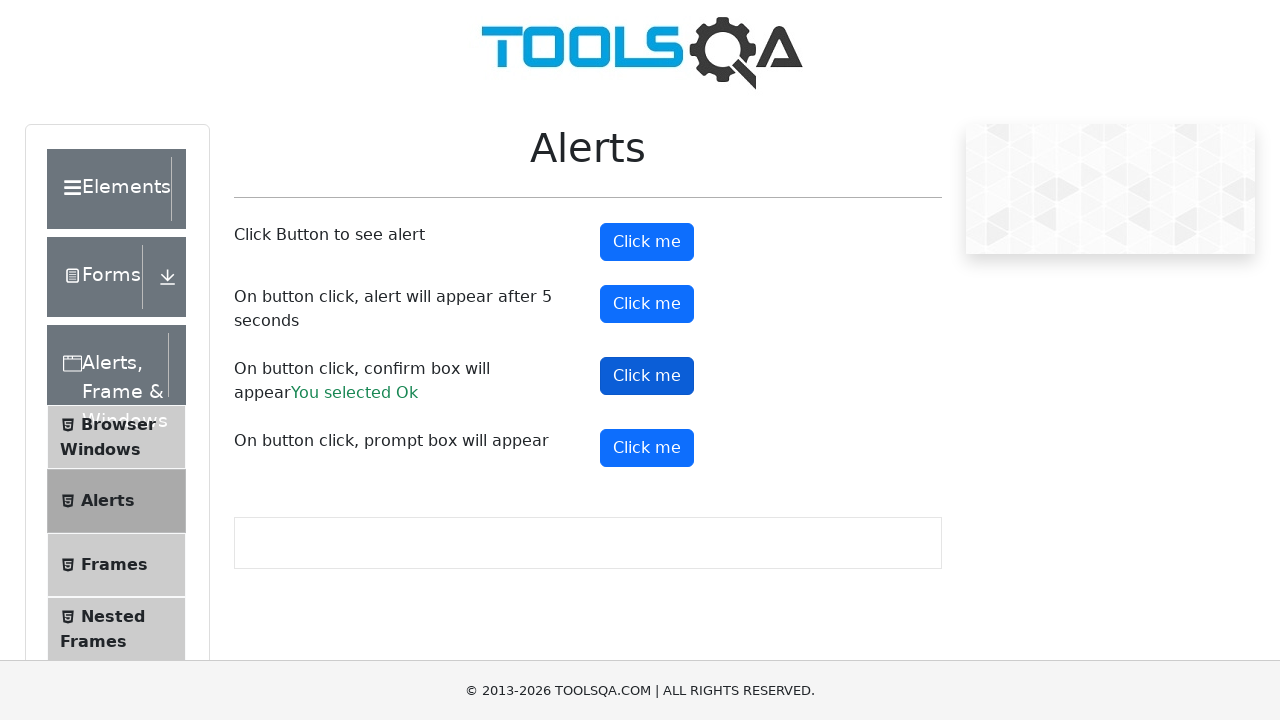